Tests browser navigation functionality by navigating between pages, going back and forward in history, and refreshing the page

Starting URL: https://demo.guru99.com/test/newtours/register.php

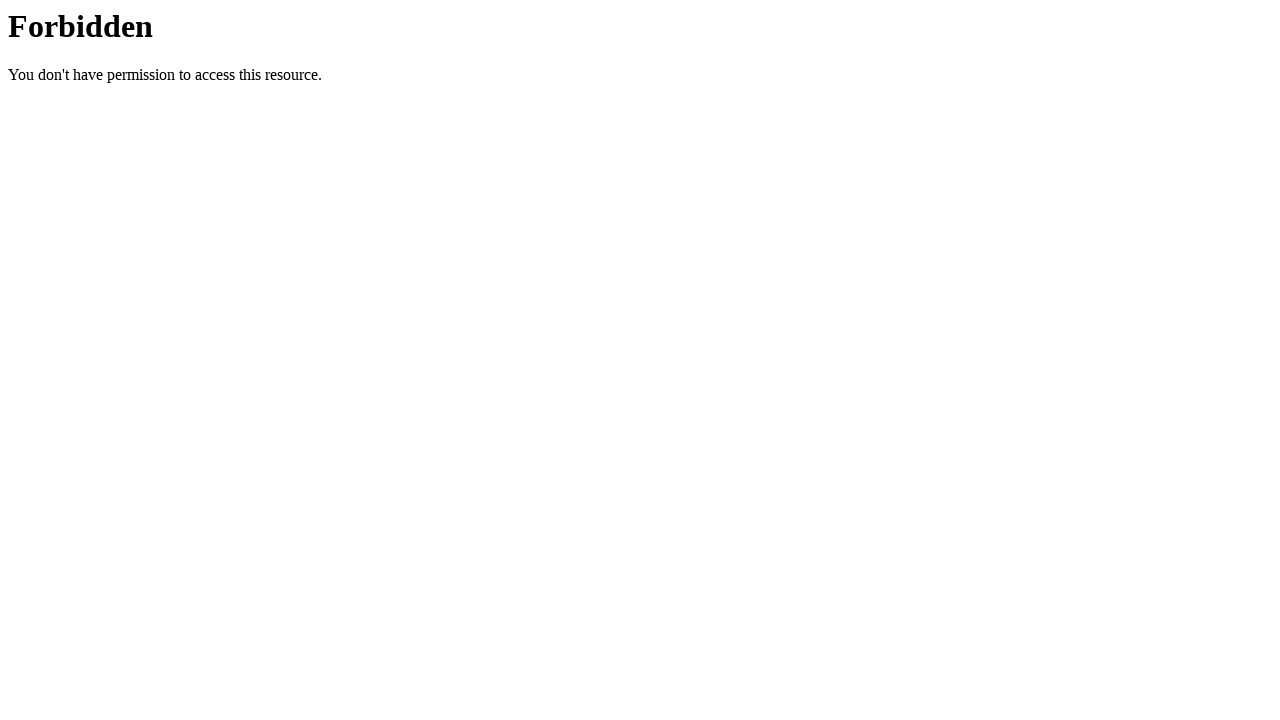

Navigated to https://www.saucedemo.com/
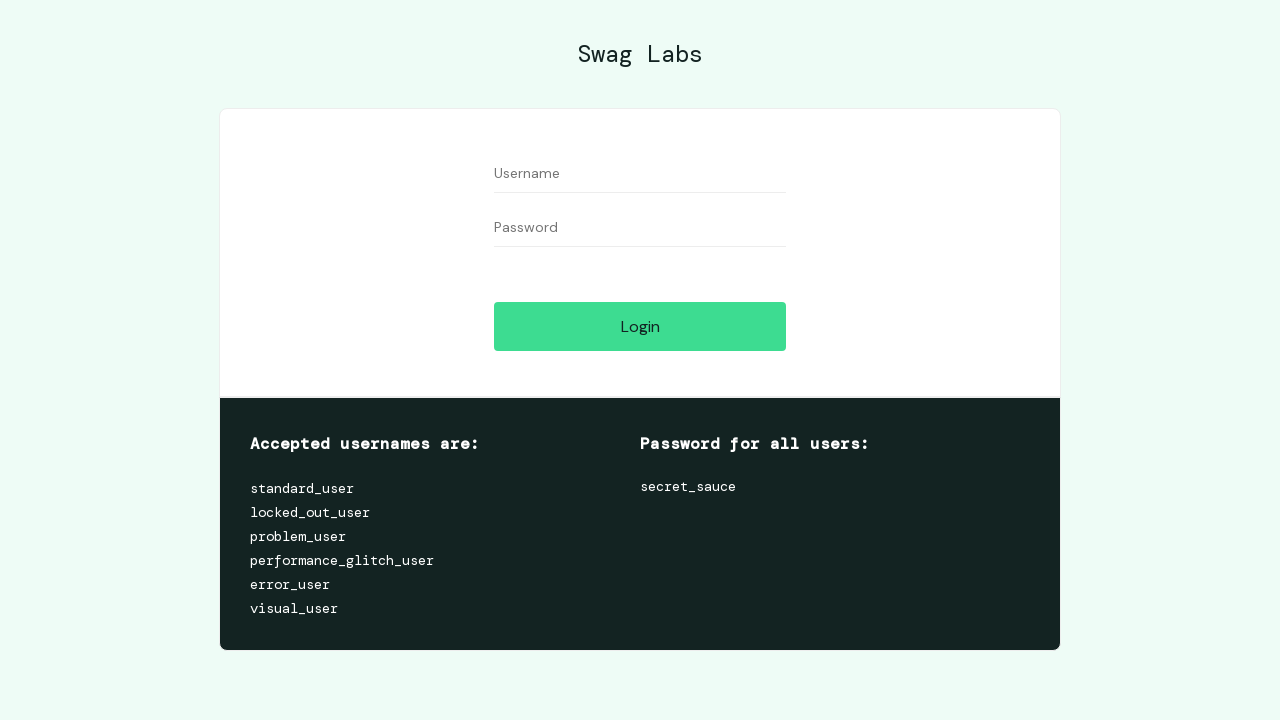

Navigated back to previous page
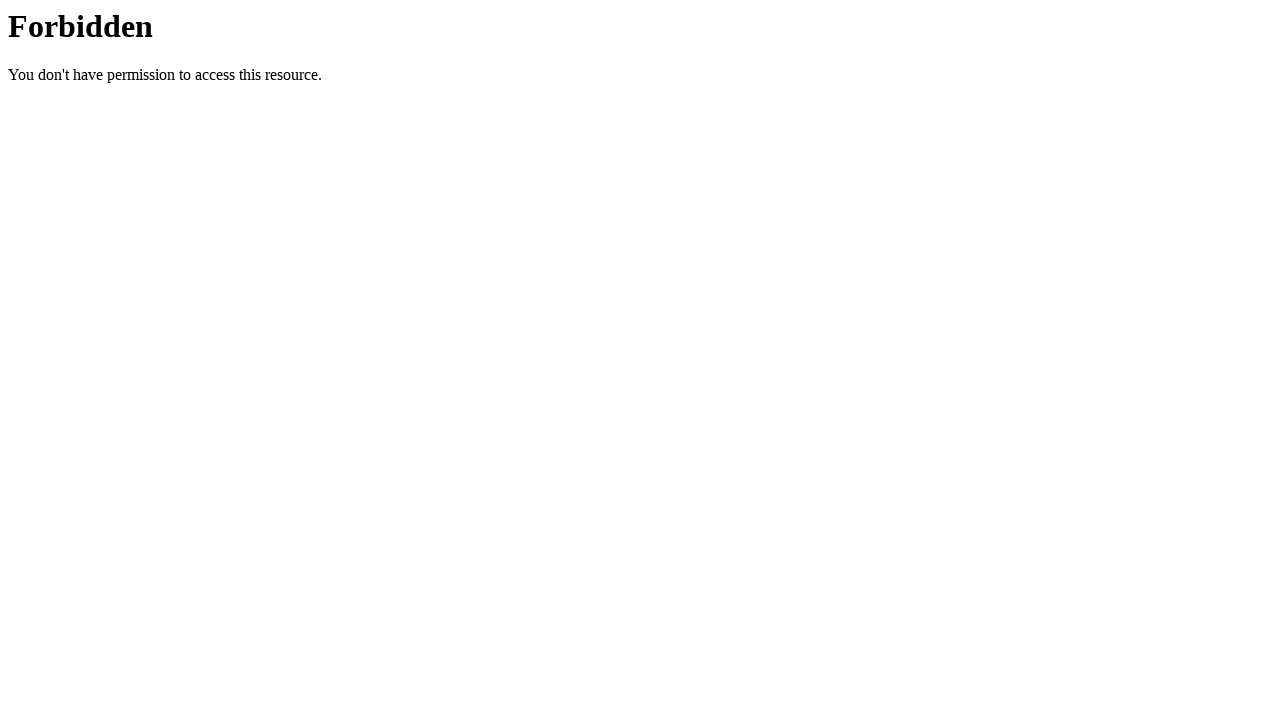

Navigated forward in browser history
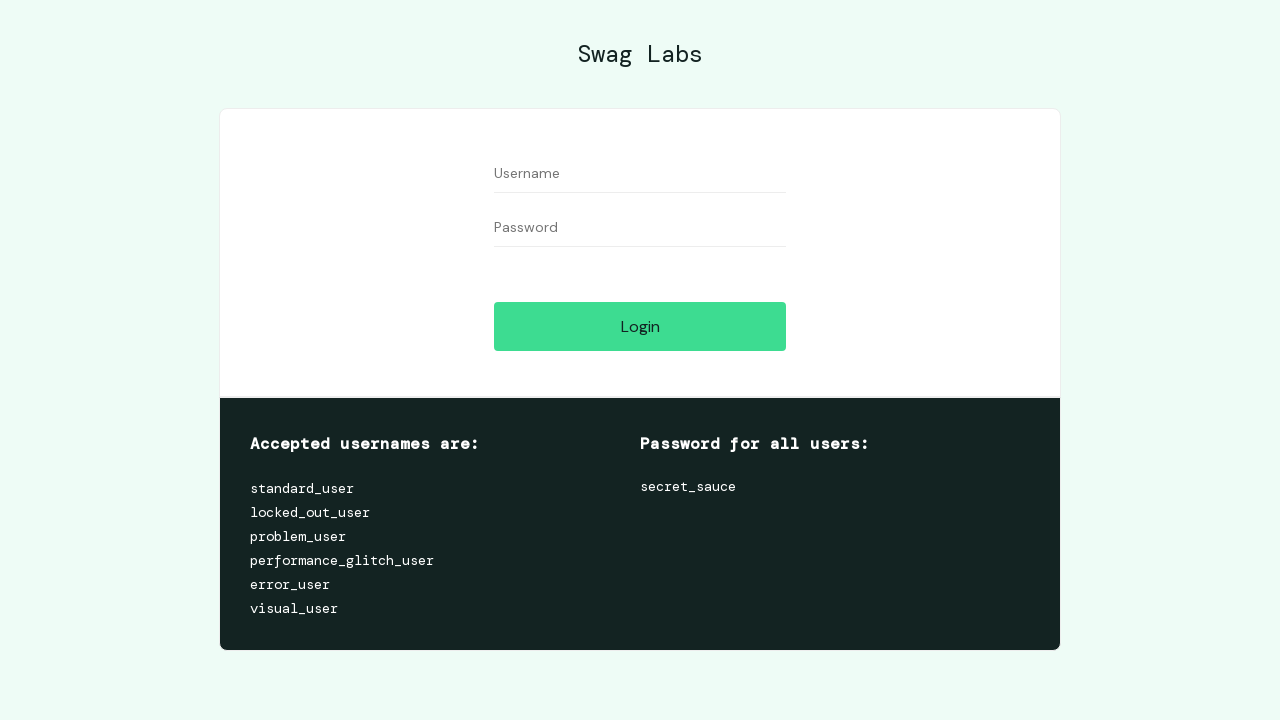

Refreshed the current page
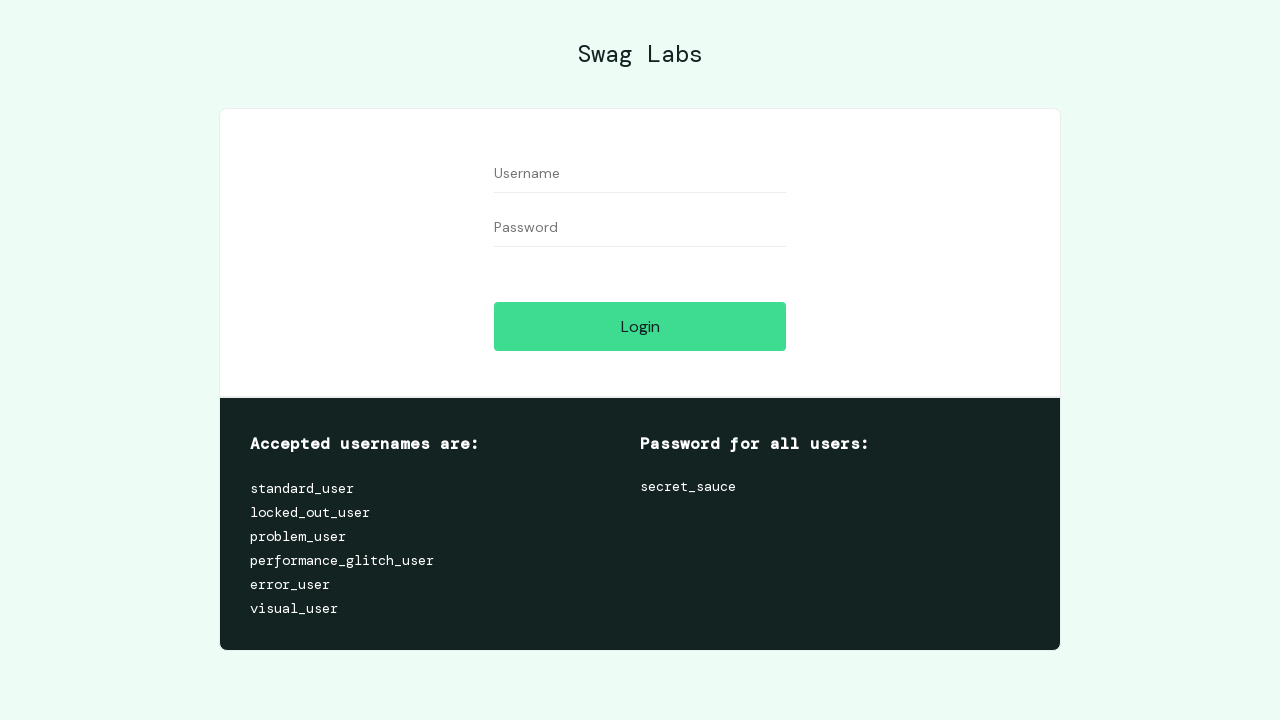

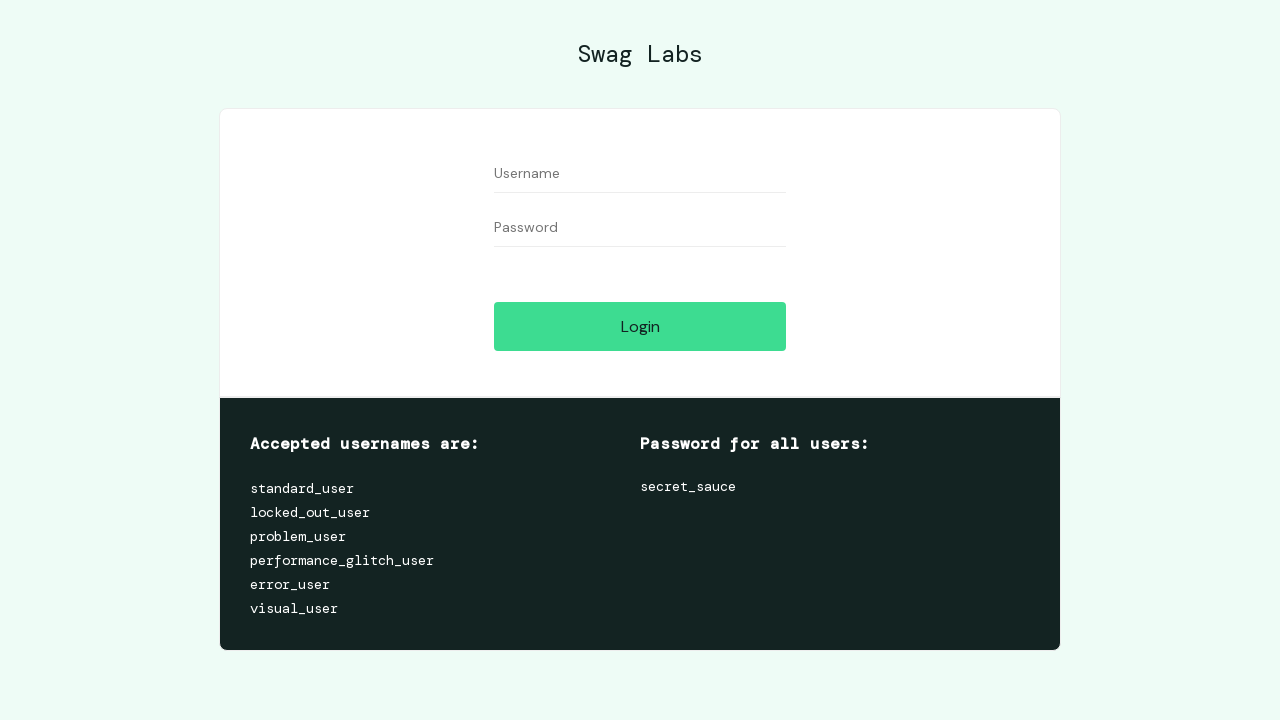